Tests drag and drop functionality on jQuery UI's droppable demo page by dragging an element by offset and then dropping it onto a target element

Starting URL: http://jqueryui.com/droppable

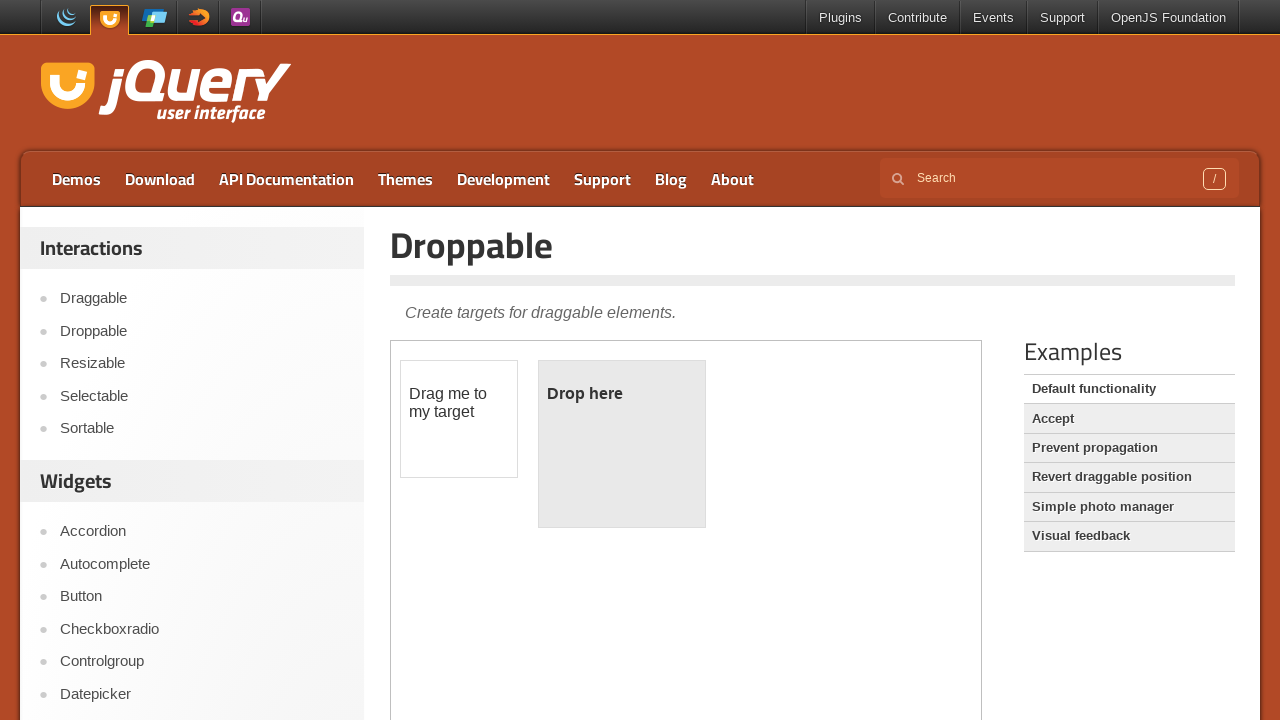

Navigated to jQuery UI droppable demo page
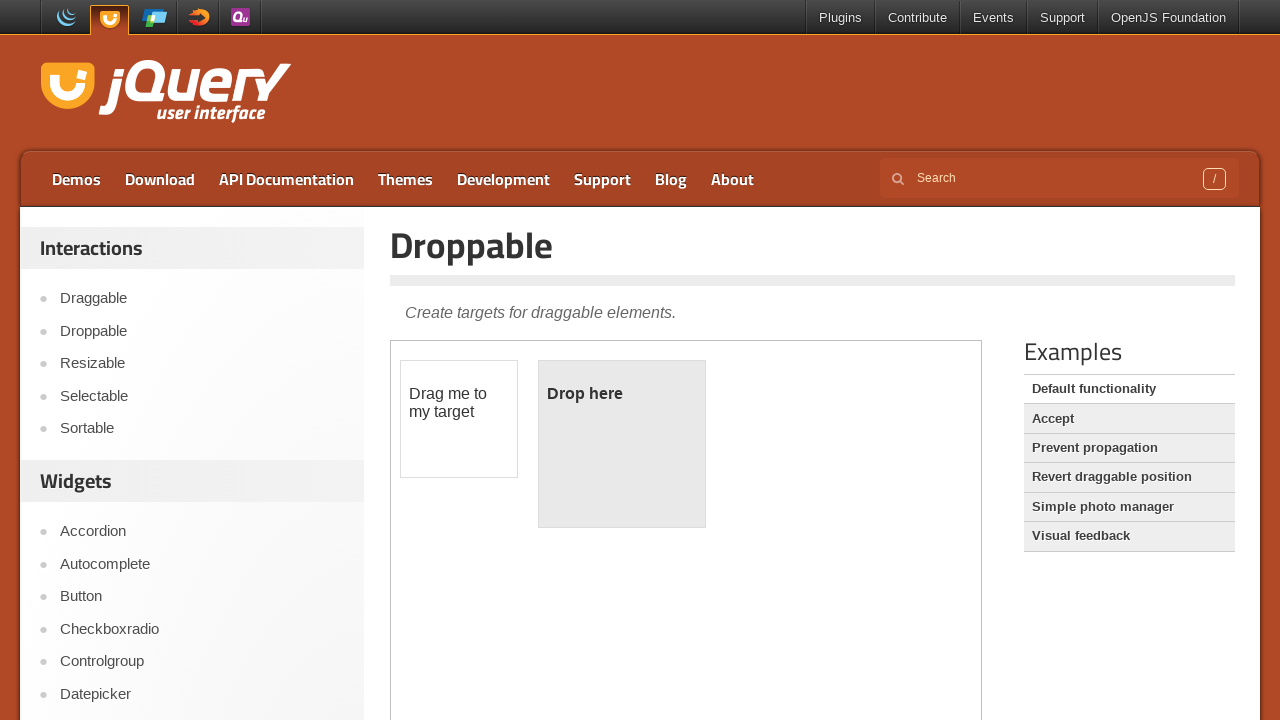

Located the iframe containing the demo
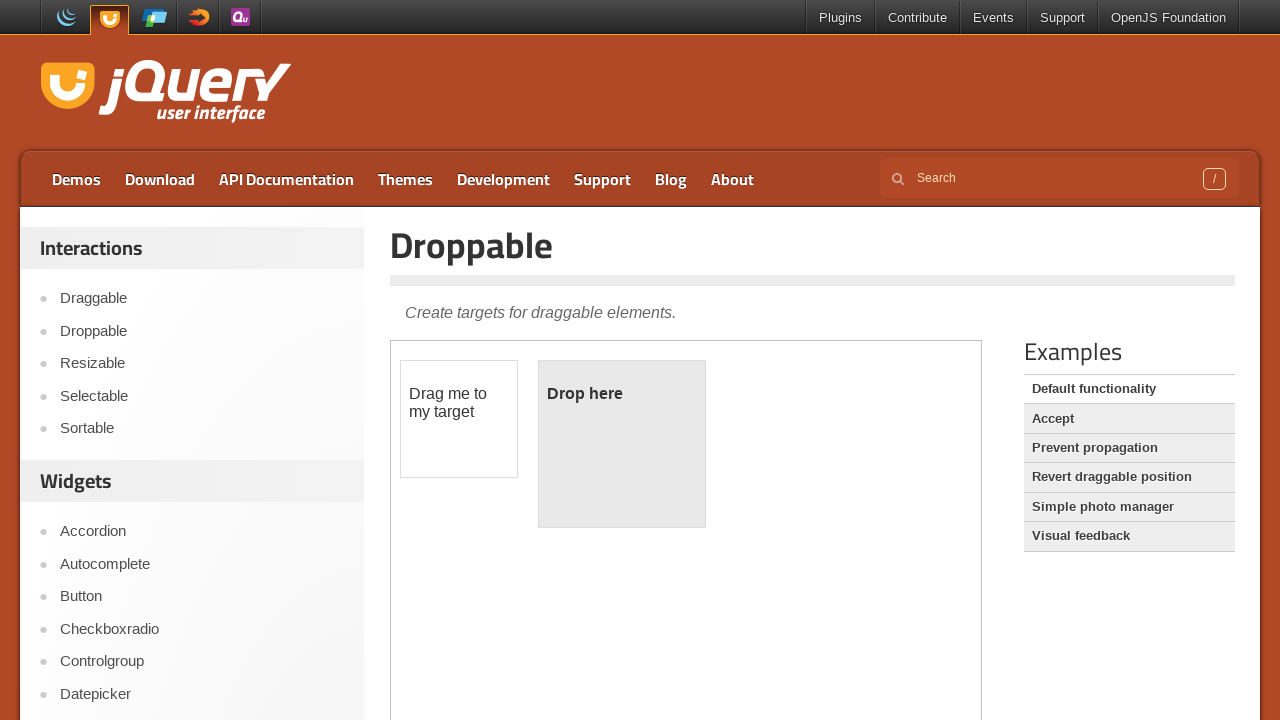

Located the draggable element (#draggable)
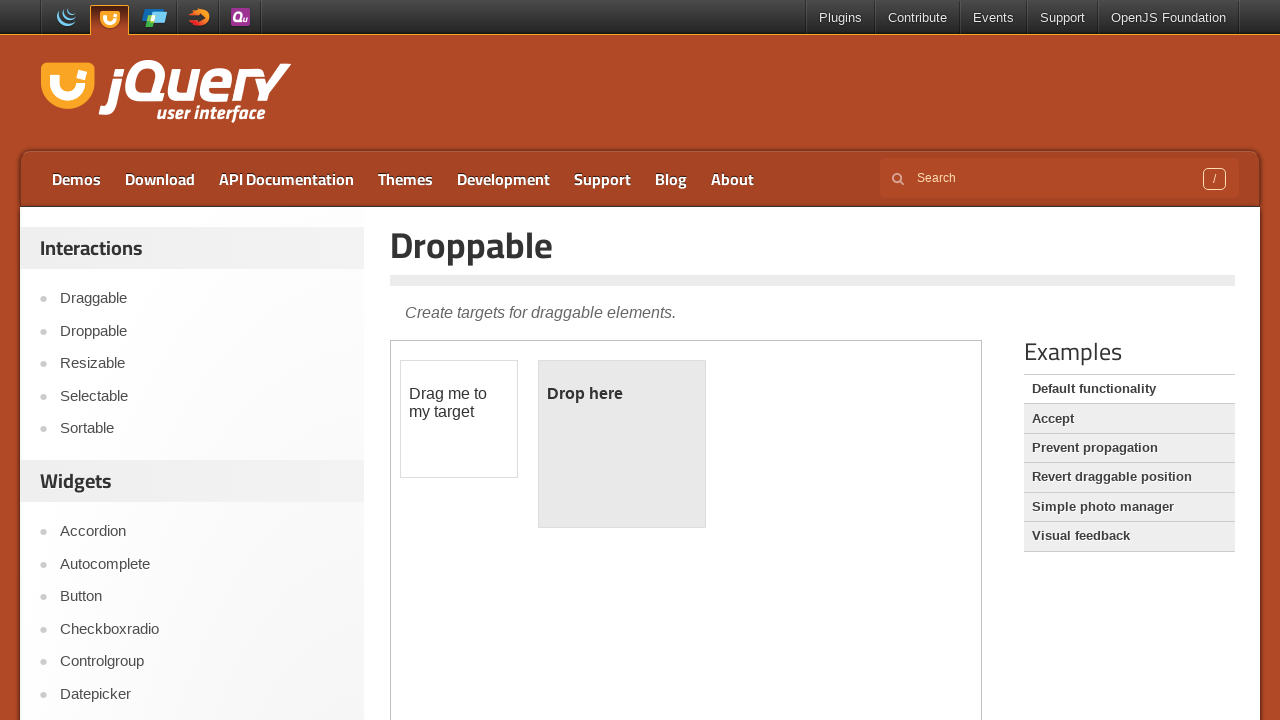

Located the droppable target element (#droppable)
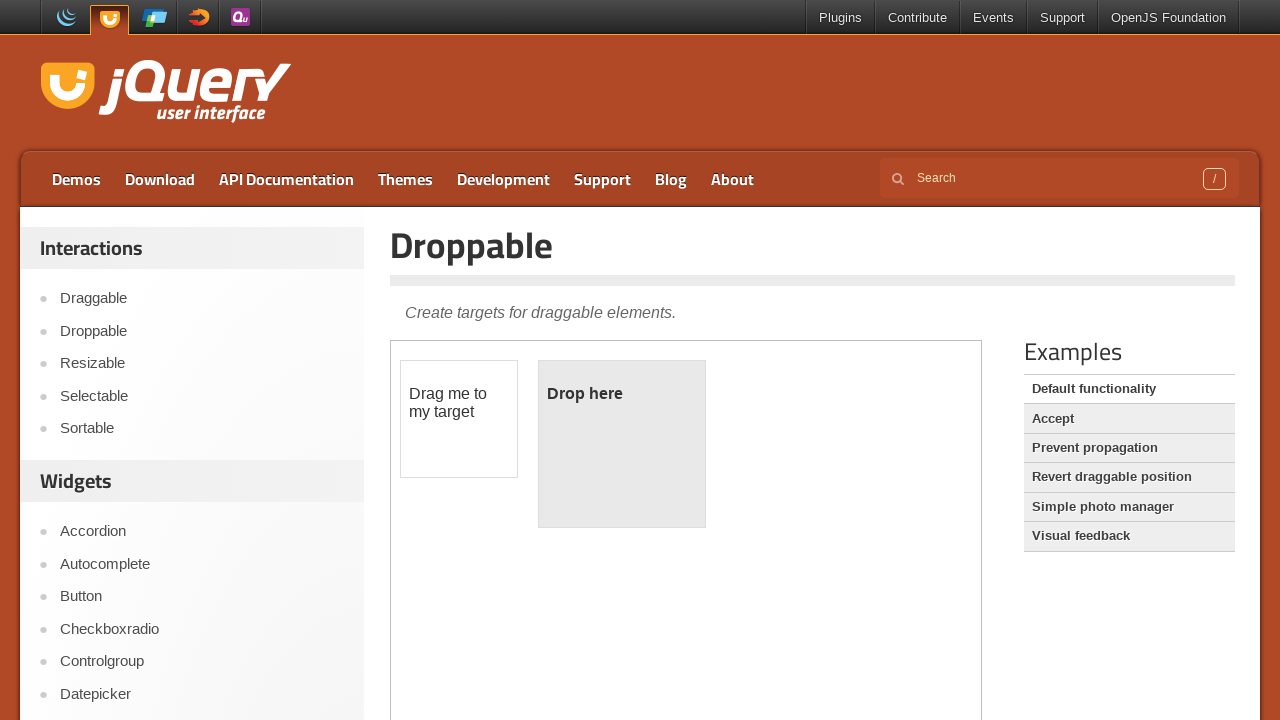

Retrieved bounding box for draggable element
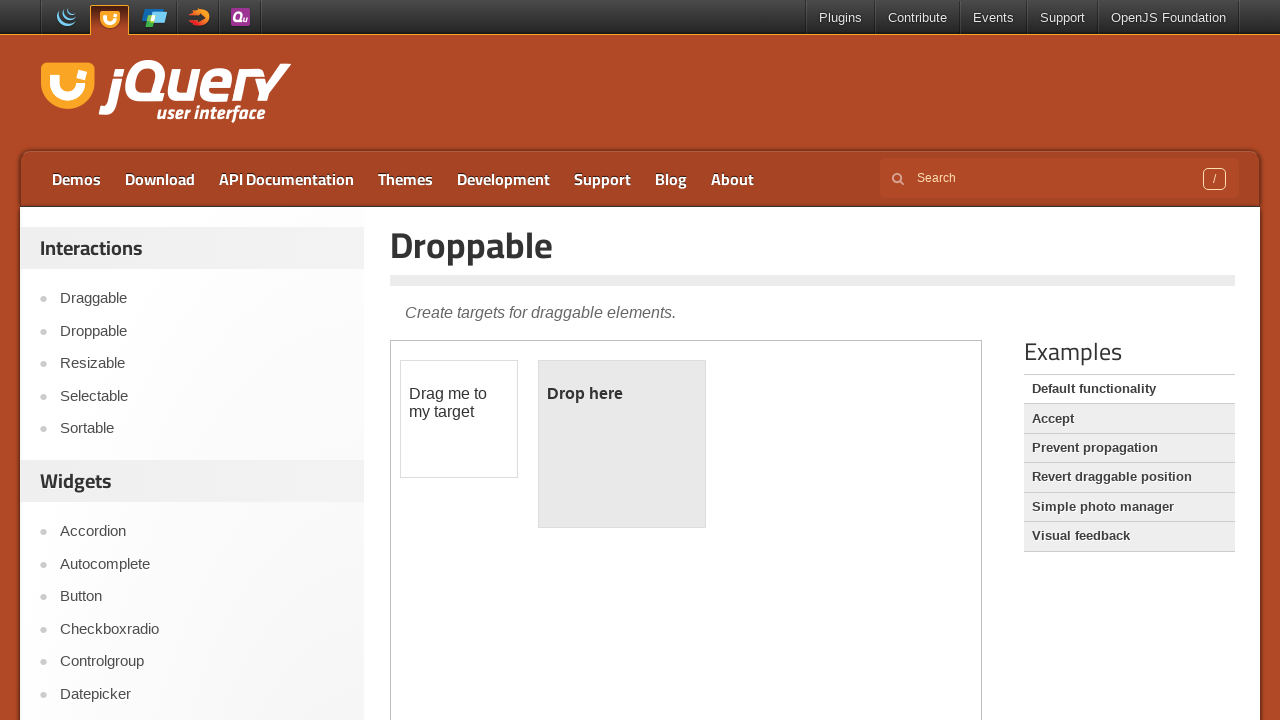

Retrieved bounding box for droppable element
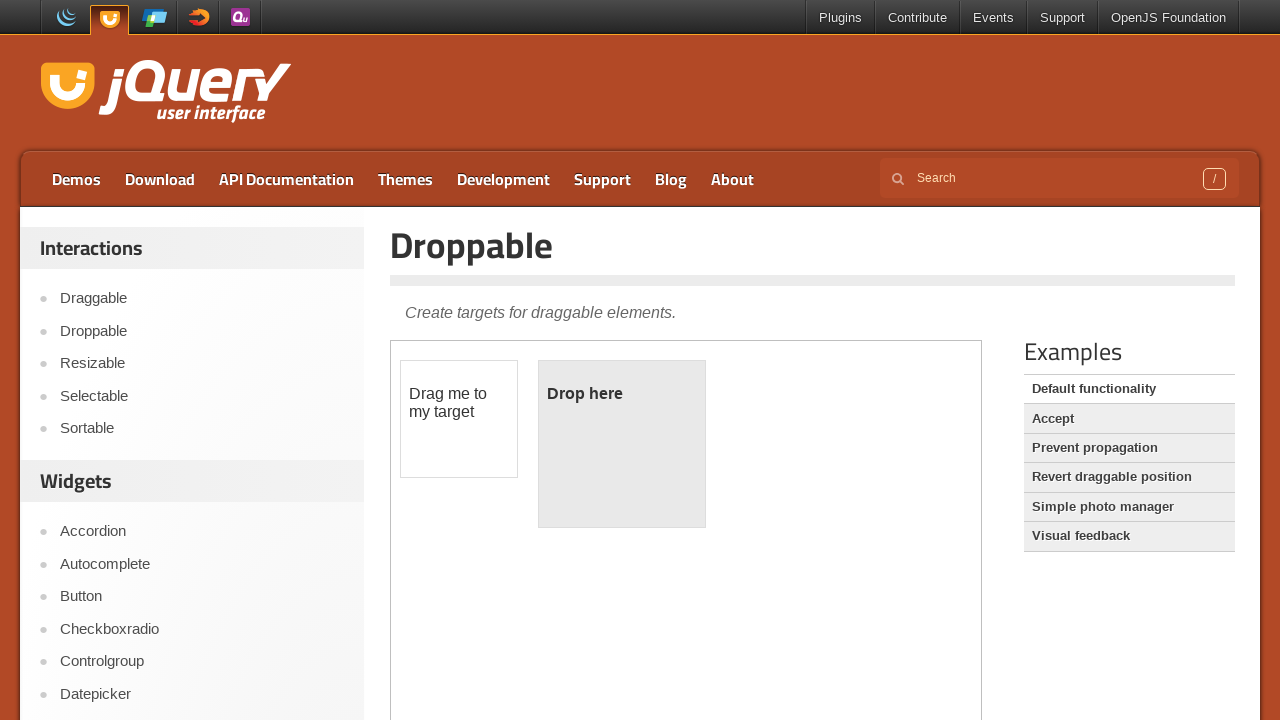

Moved mouse to center of draggable element at (459, 419)
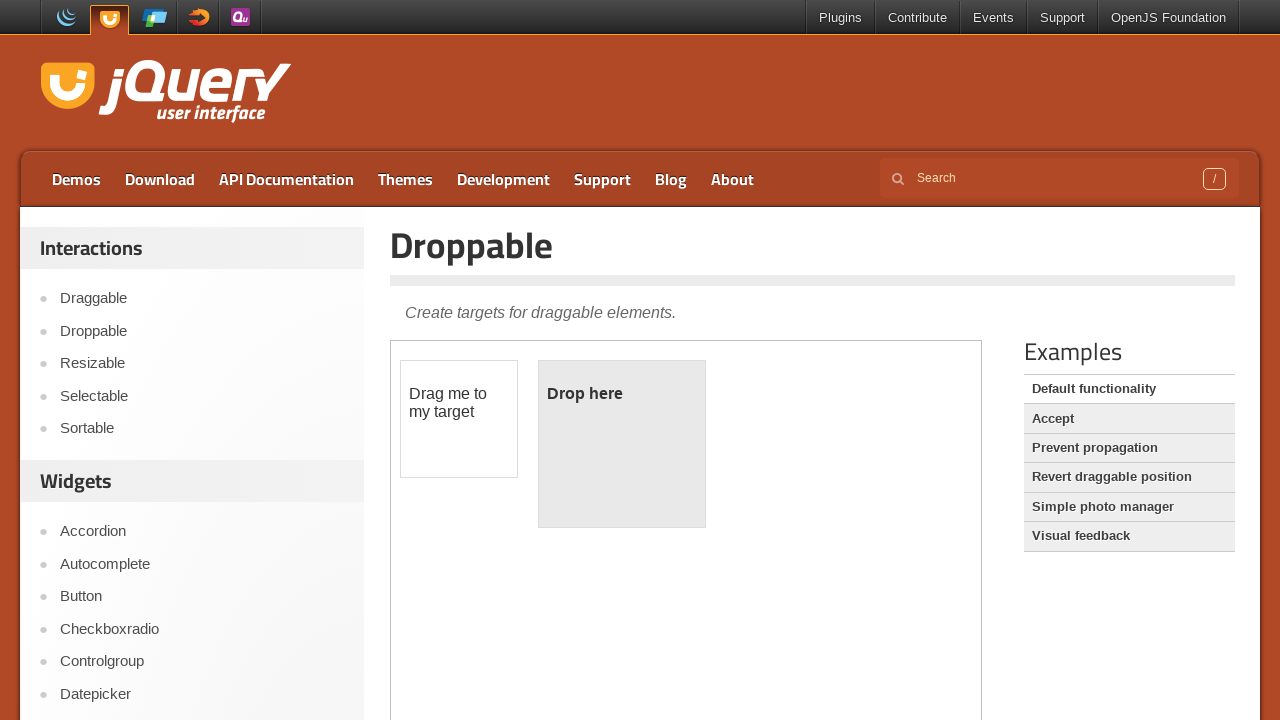

Pressed mouse button down on draggable element at (459, 419)
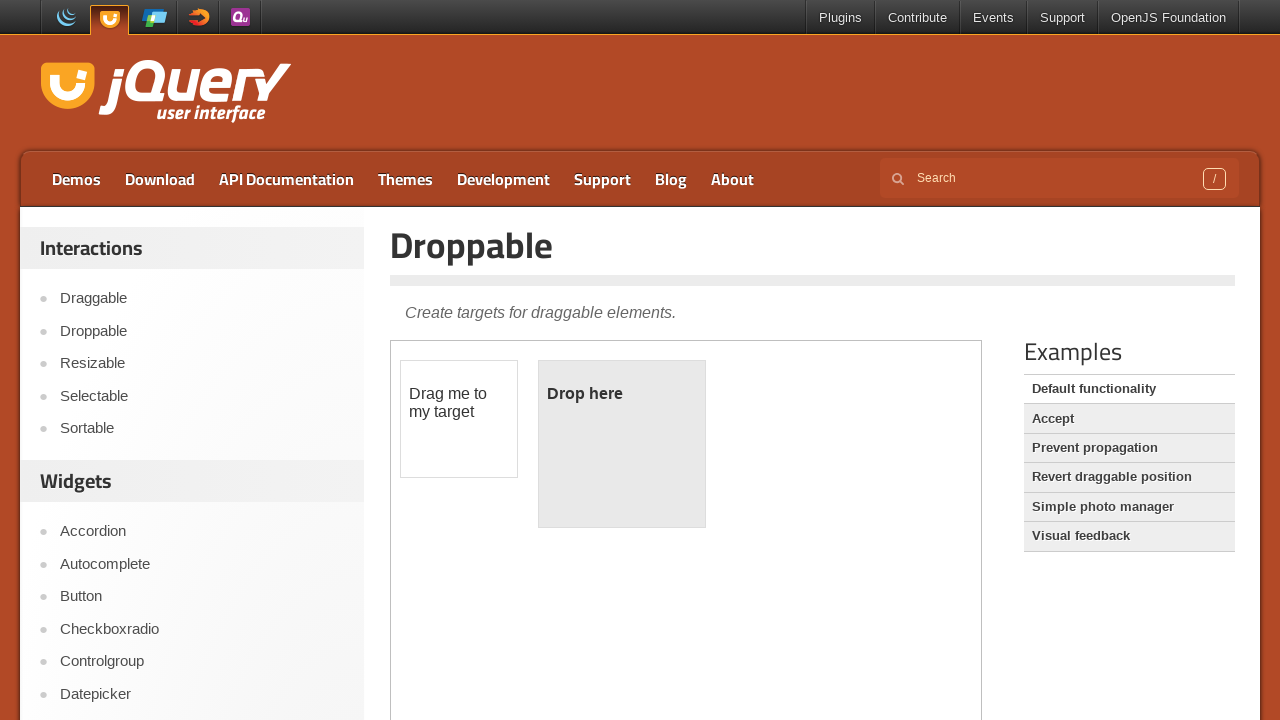

Dragged element by offset (10, 10) at (469, 429)
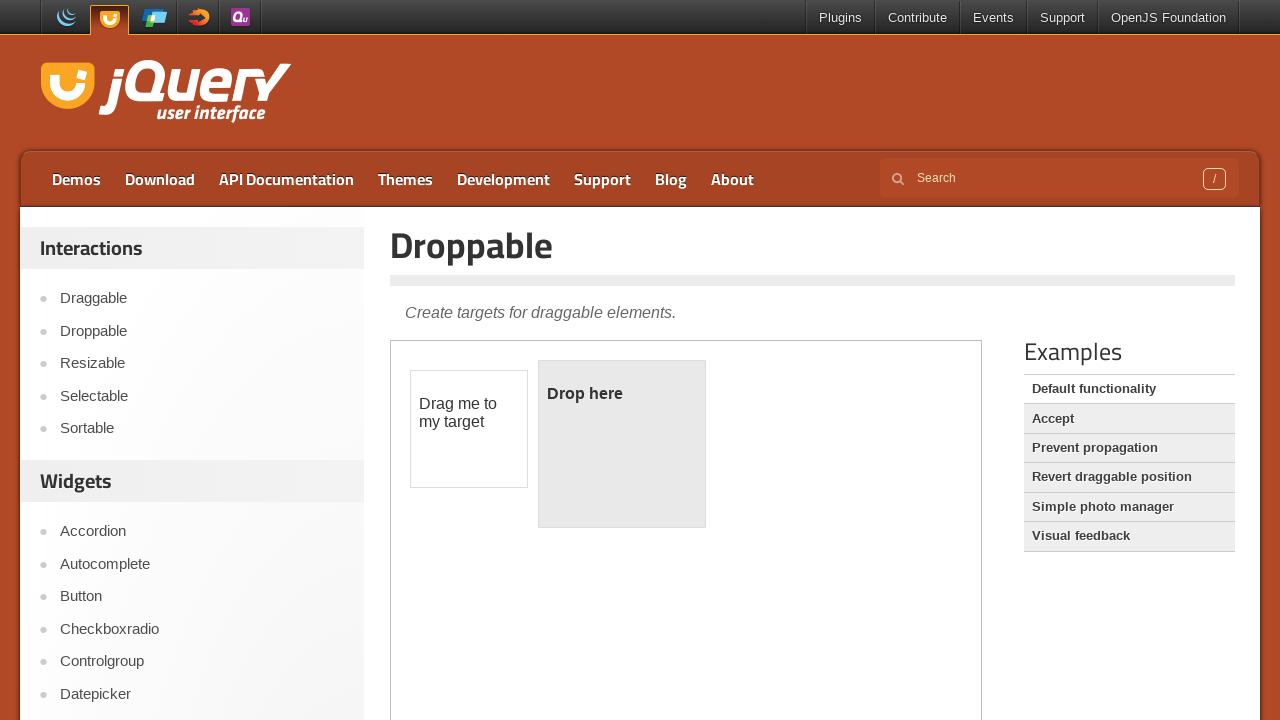

Released mouse button to complete offset drag at (469, 429)
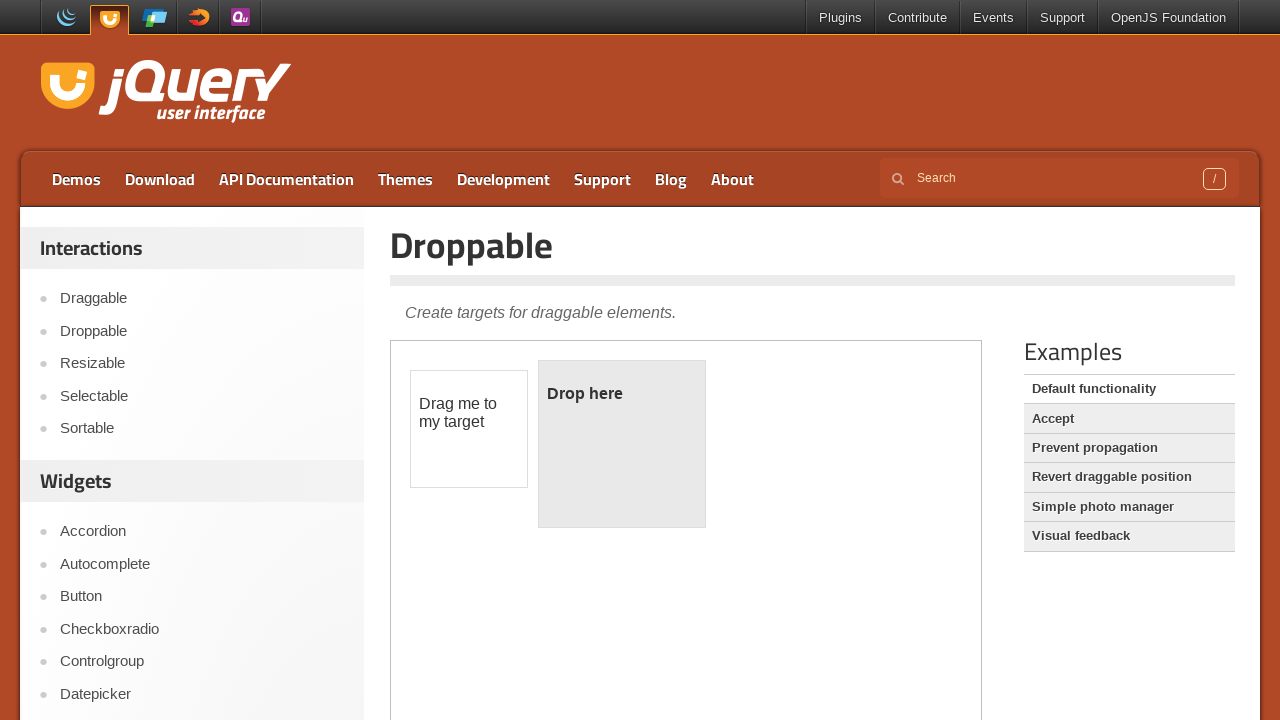

Dragged and dropped draggable element onto droppable target at (622, 444)
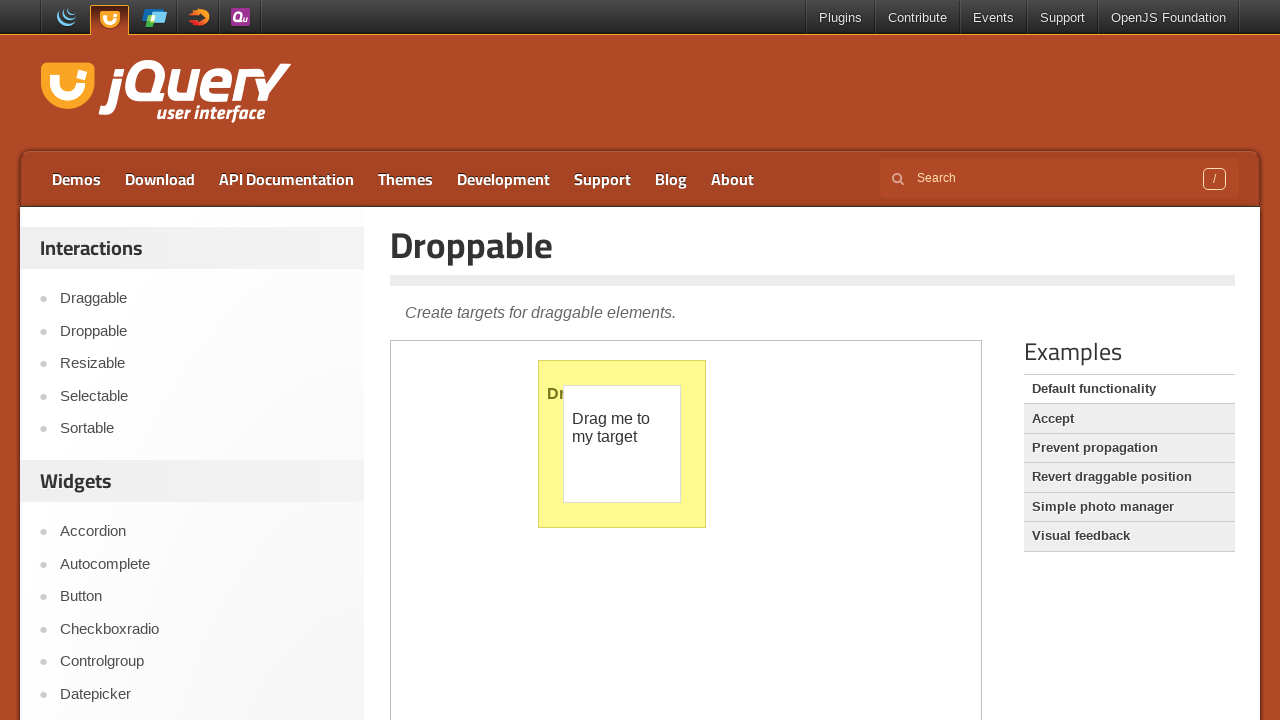

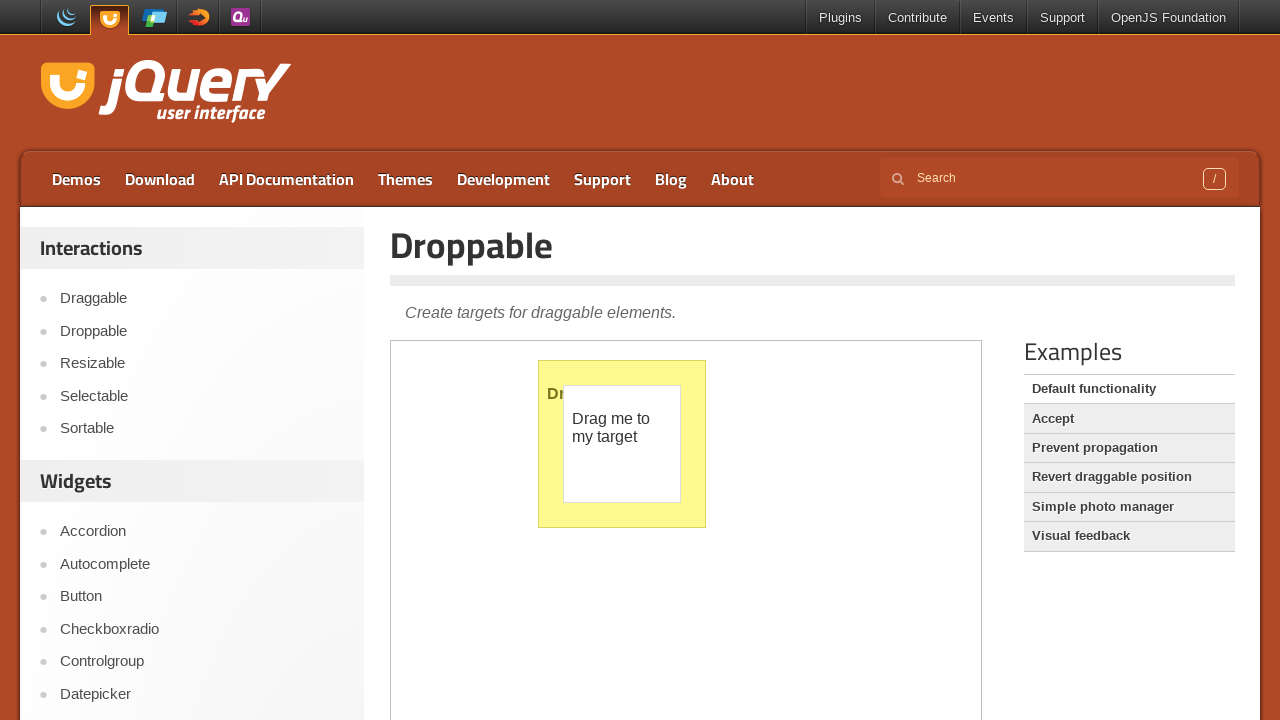